Tests cookie deletion functionality by navigating to a cookies demo page, deleting a specific cookie named "username", verifying the cookie count decreased, and clicking the refresh cookies button.

Starting URL: https://bonigarcia.dev/selenium-webdriver-java/cookies.html

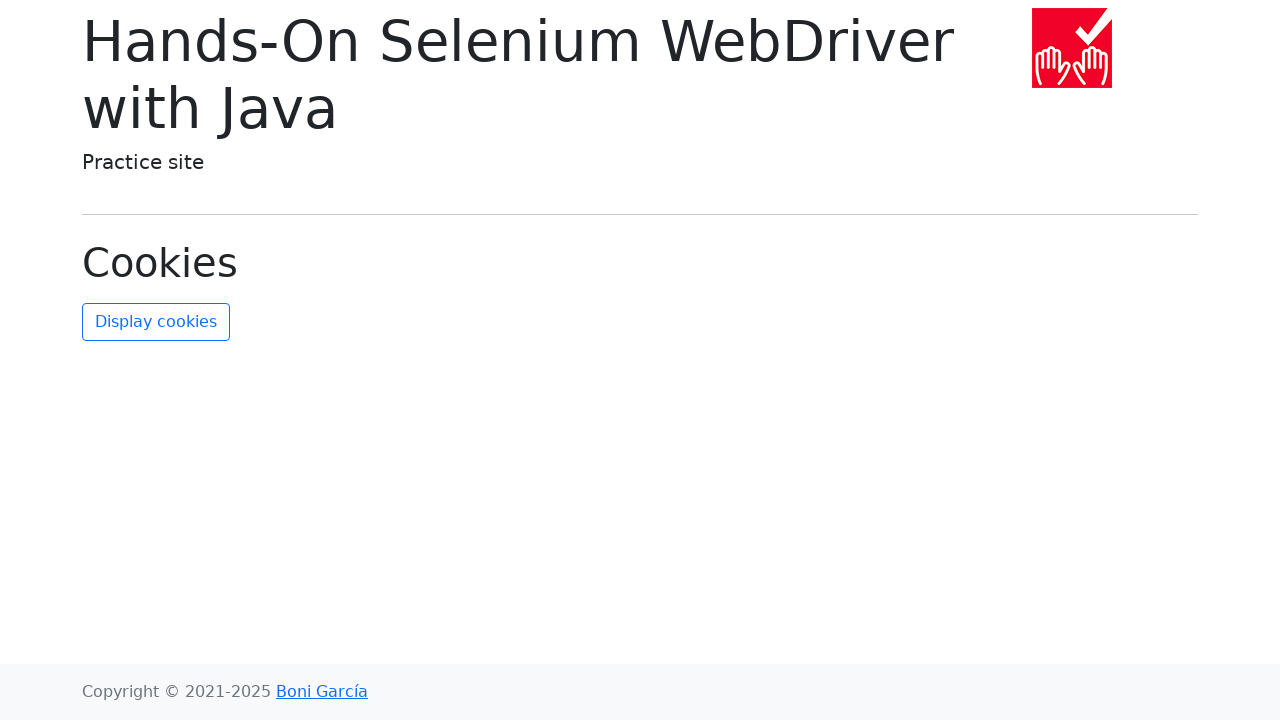

Waited for page to load completely
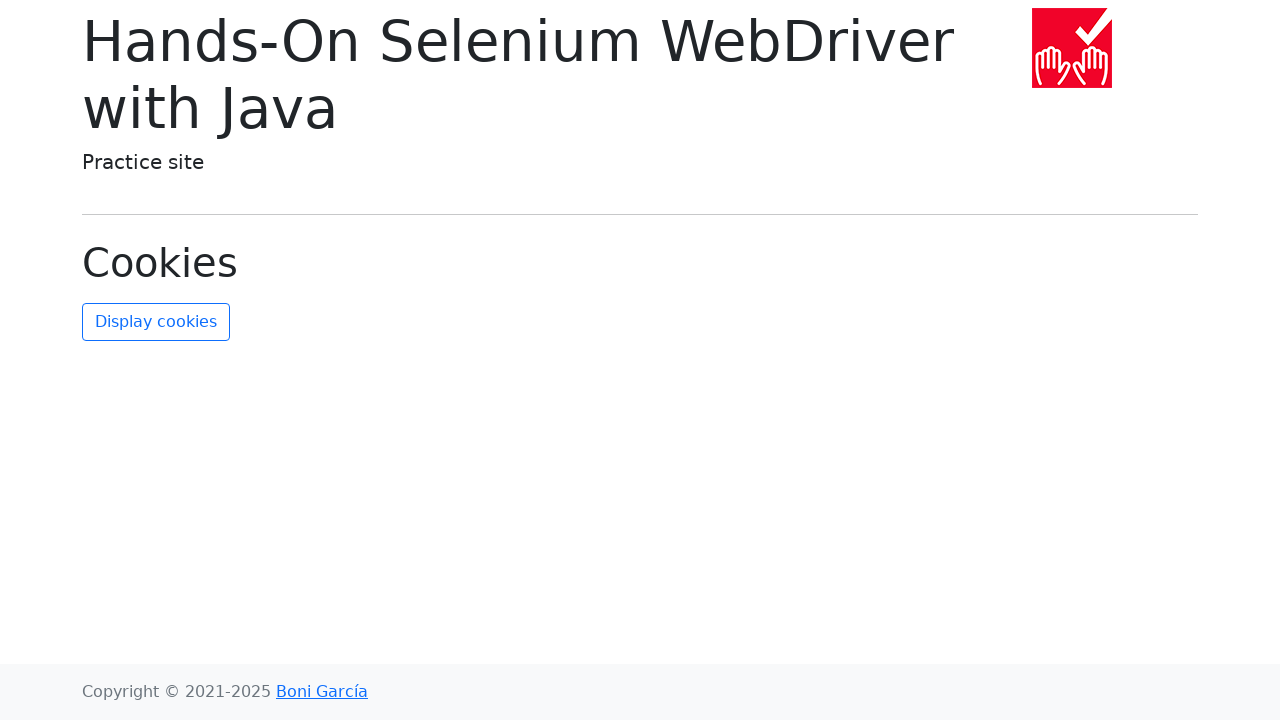

Retrieved all cookies from context
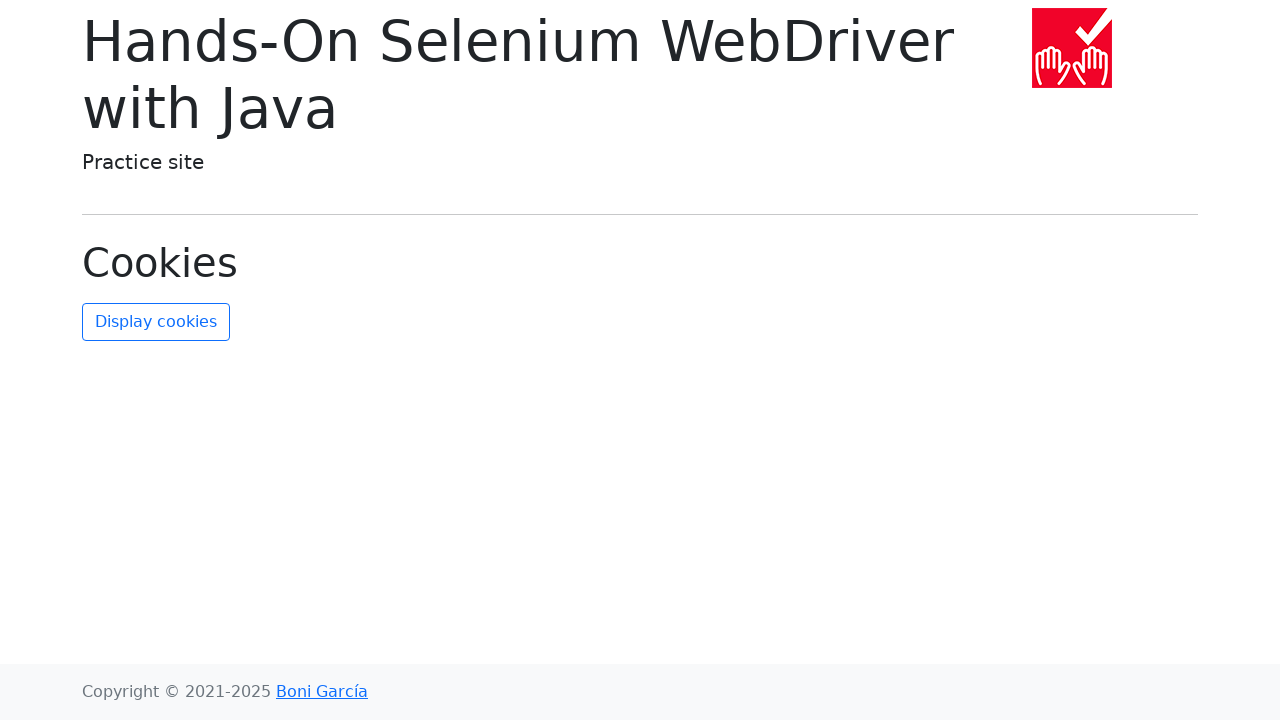

Recorded initial cookie count: 2
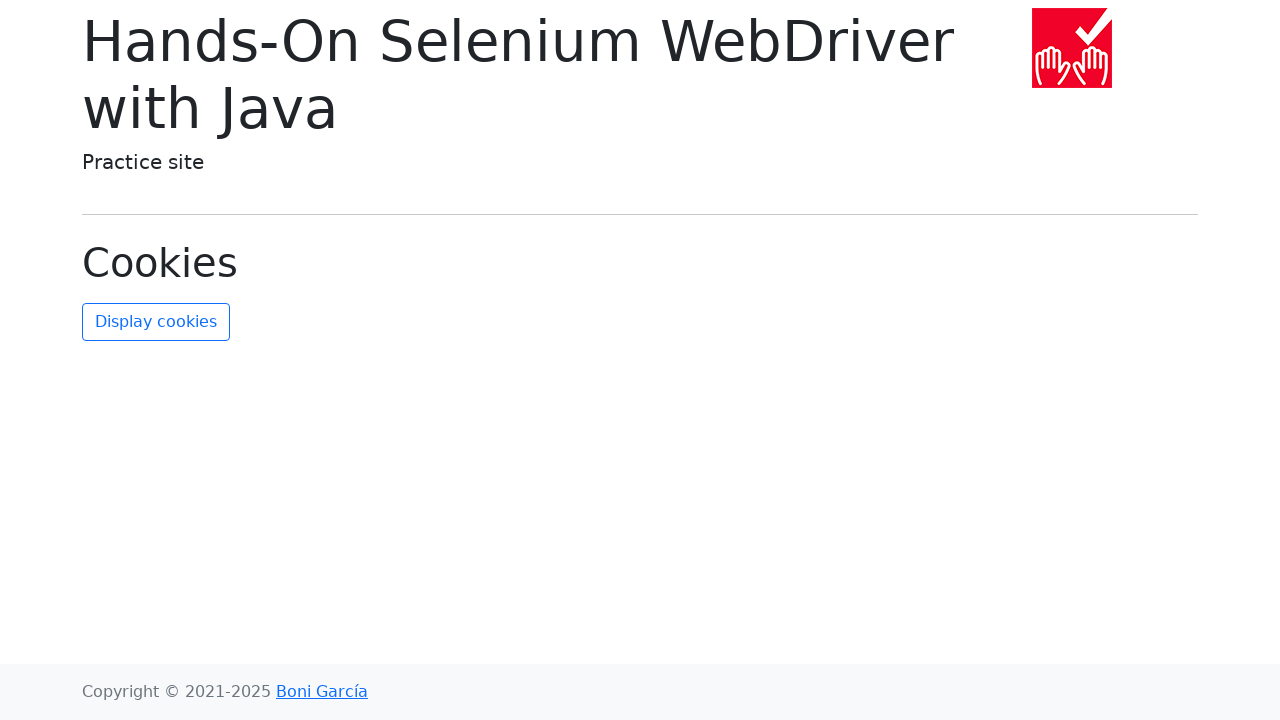

Found 'username' cookie in the list
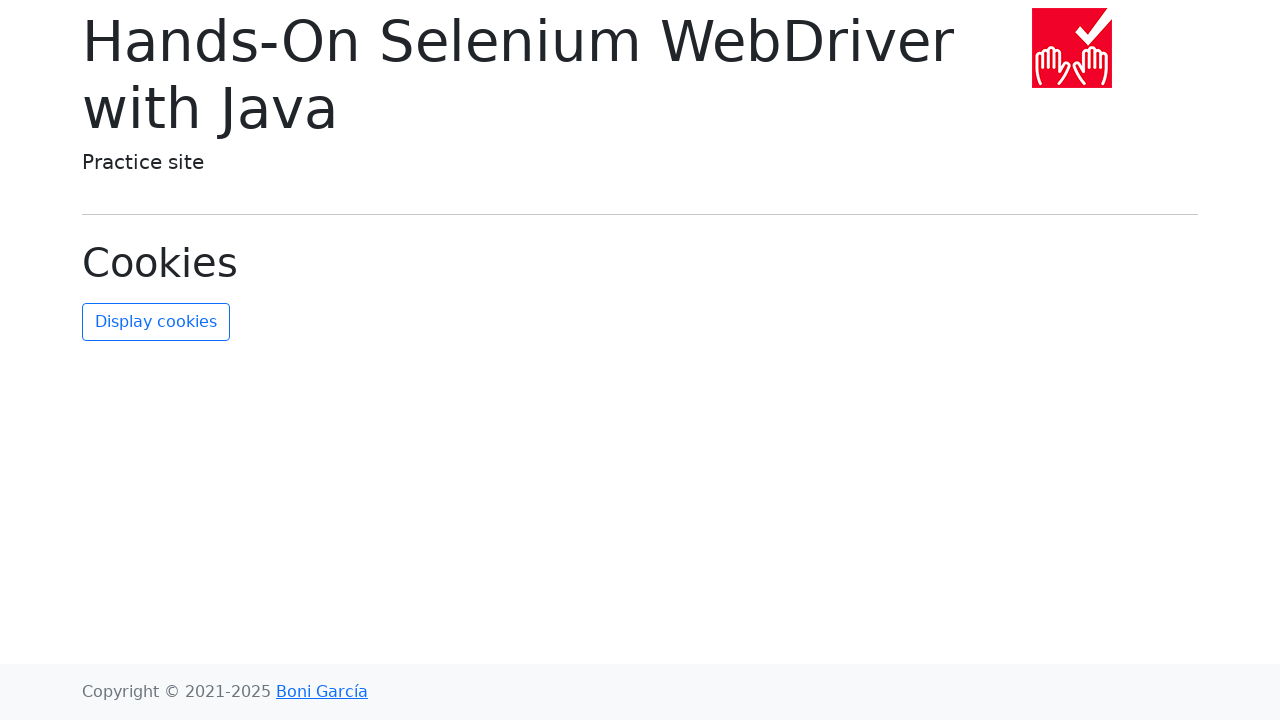

Cleared all cookies from context
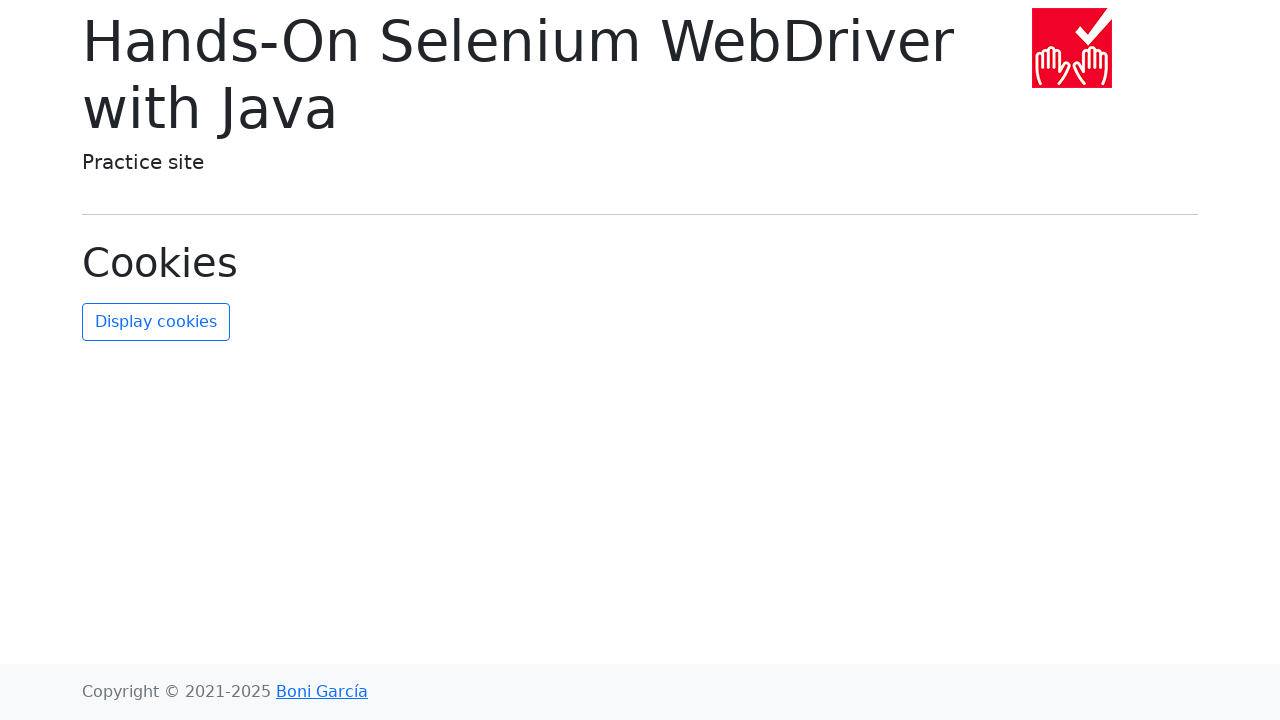

Re-added all cookies except 'username'
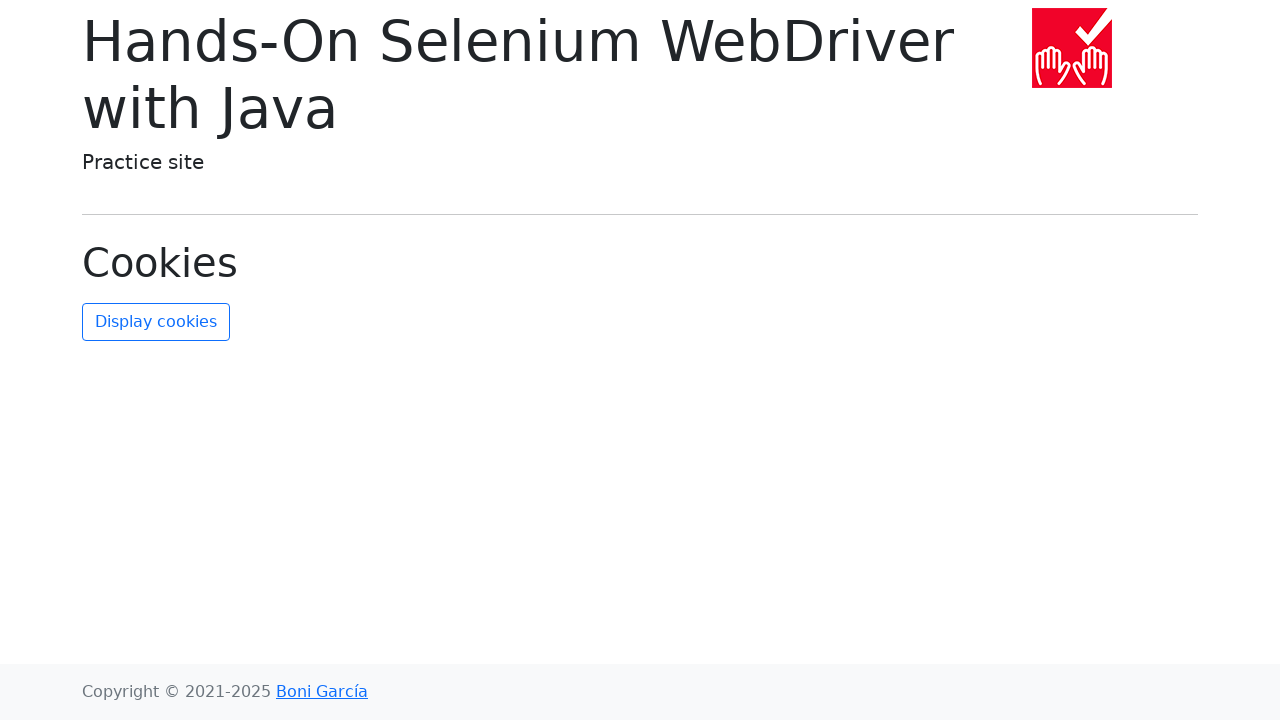

Retrieved remaining cookies, count: 1
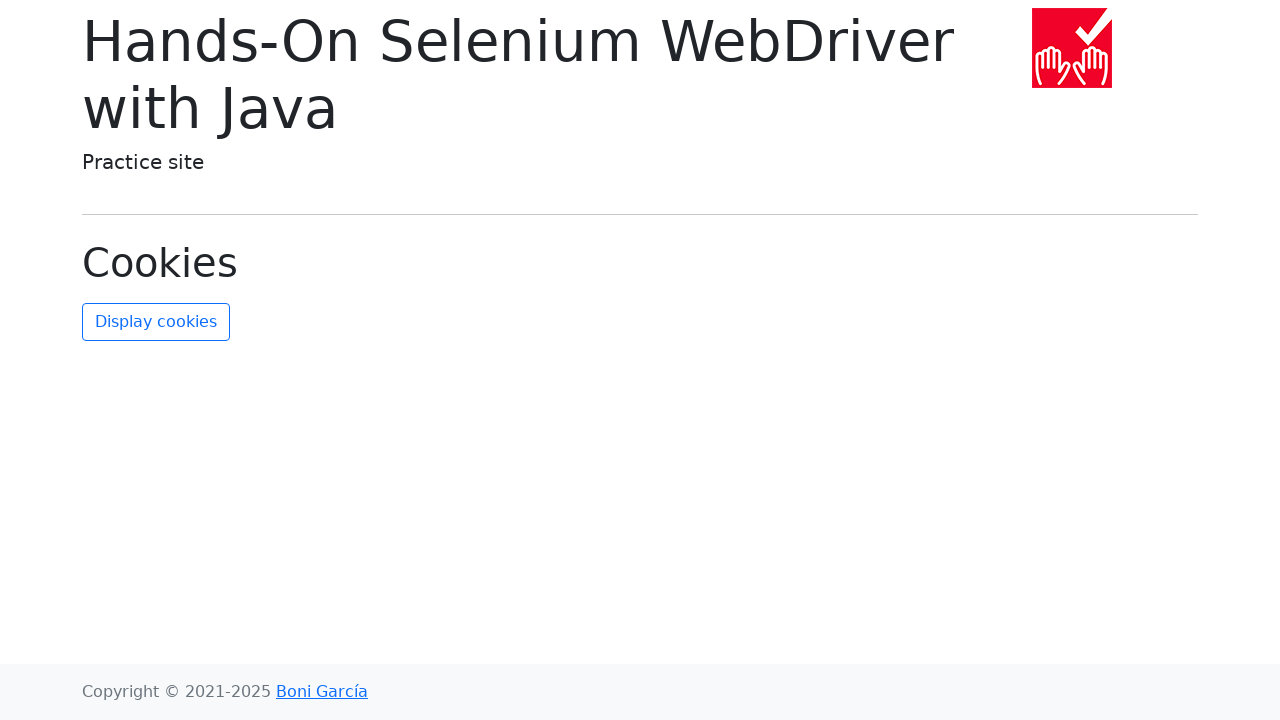

Verified cookie count decreased from 2 to 1
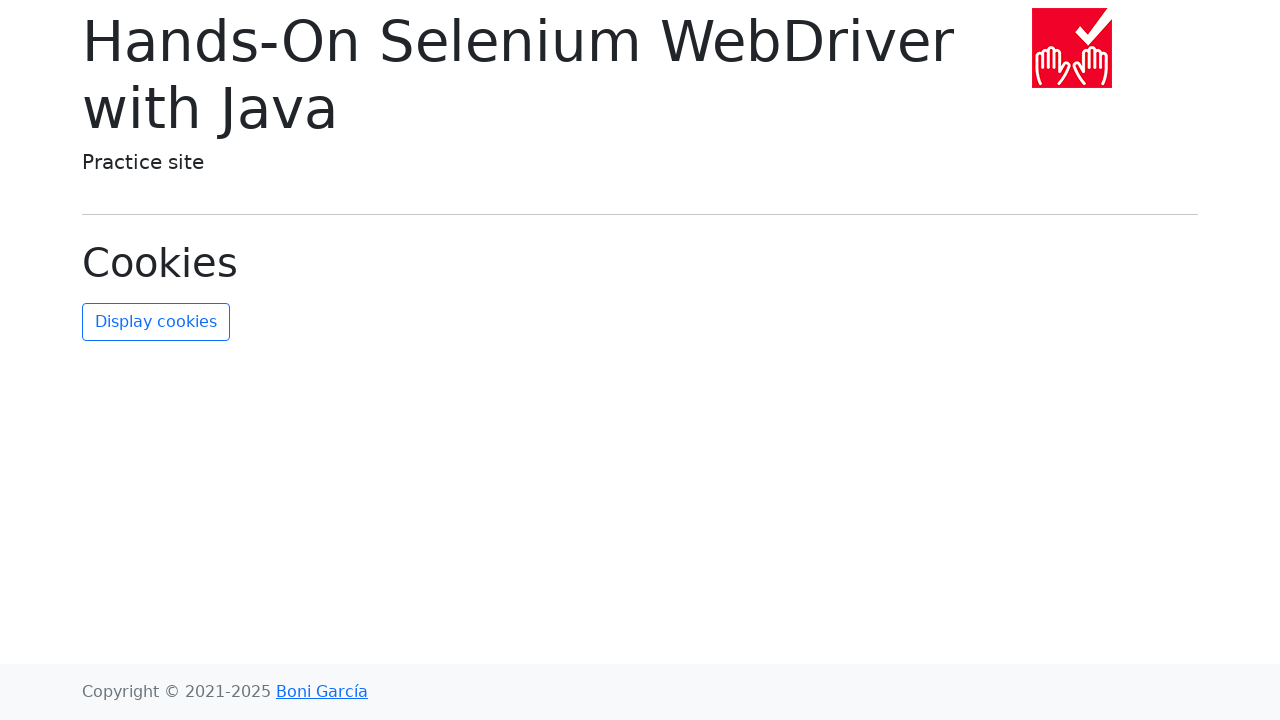

Clicked refresh cookies button at (156, 322) on #refresh-cookies
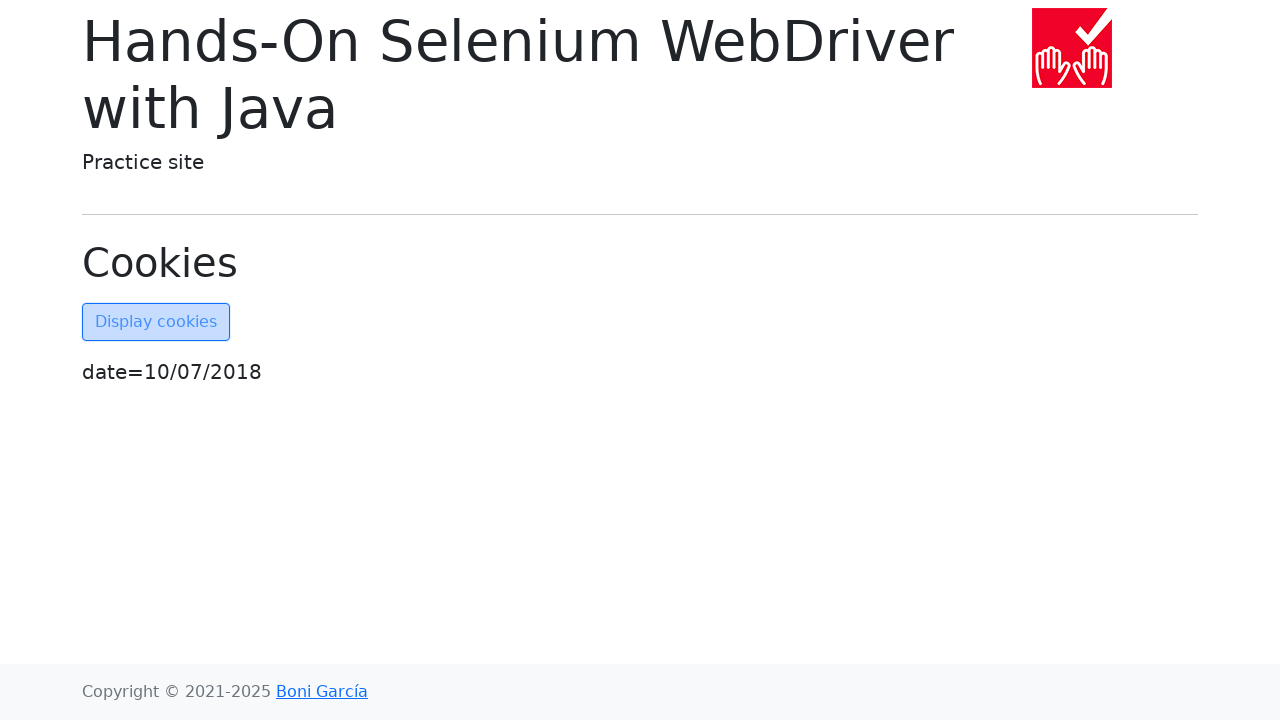

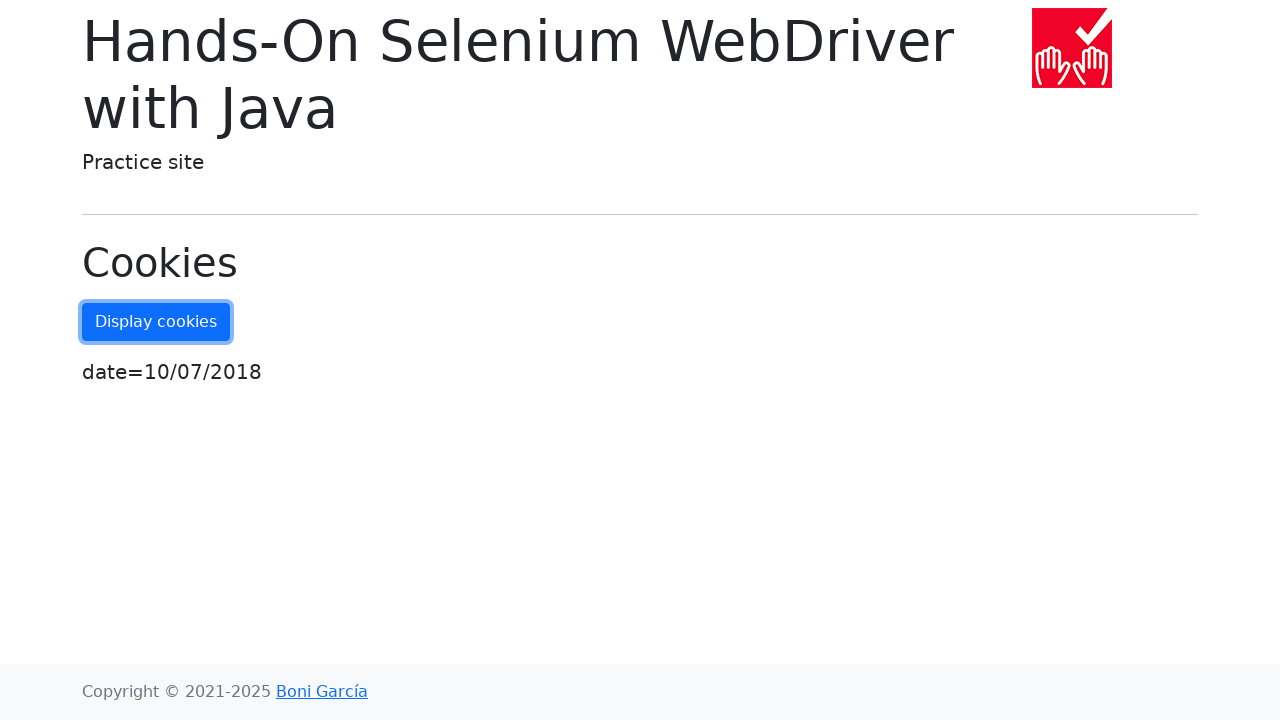